Tests form filling on a Selenium practice page by entering an email address and text into input fields using XPath selectors

Starting URL: https://edwheel.com/index.php/selenium-practice/

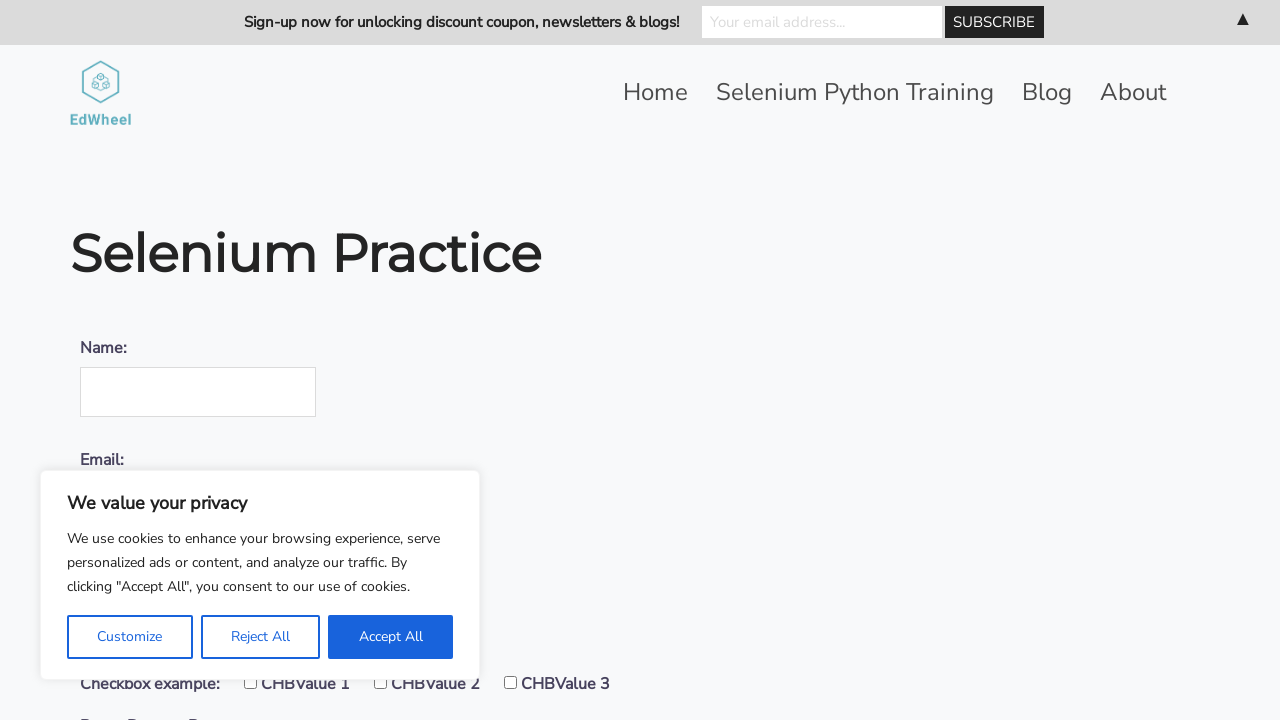

Navigated to Selenium practice page
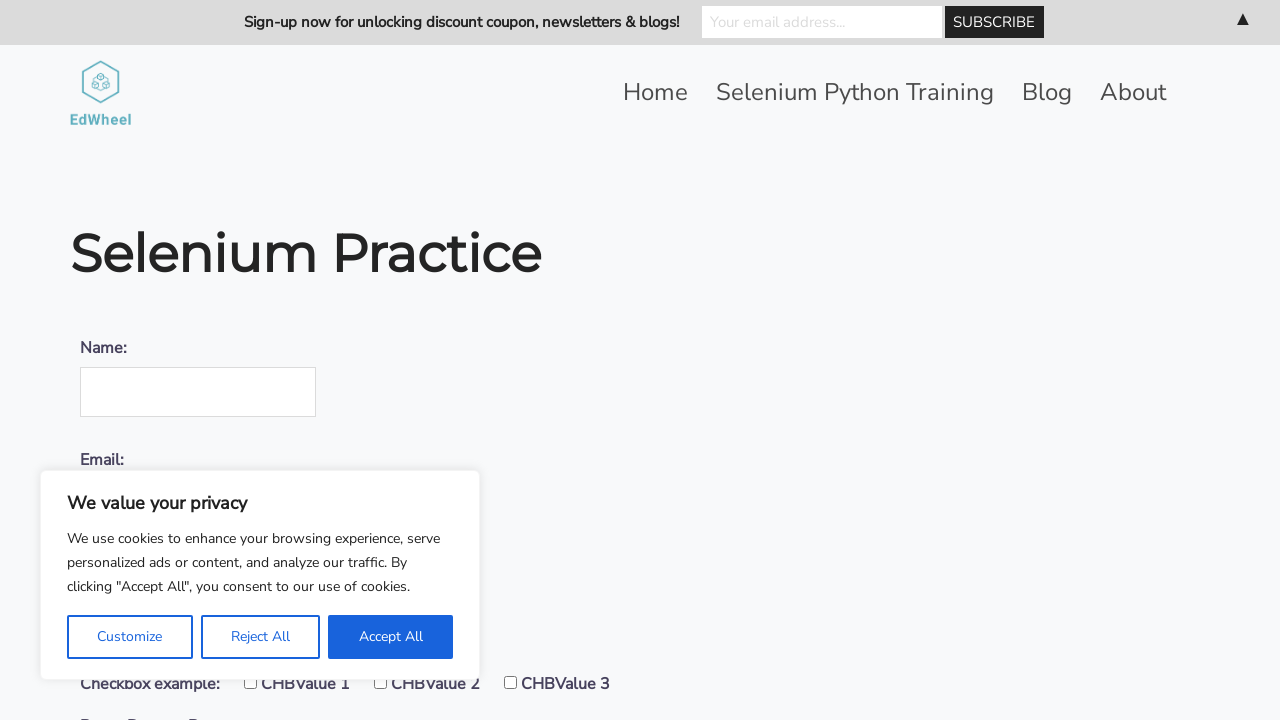

Filled email field with 'support@edwheel.com' on input#email
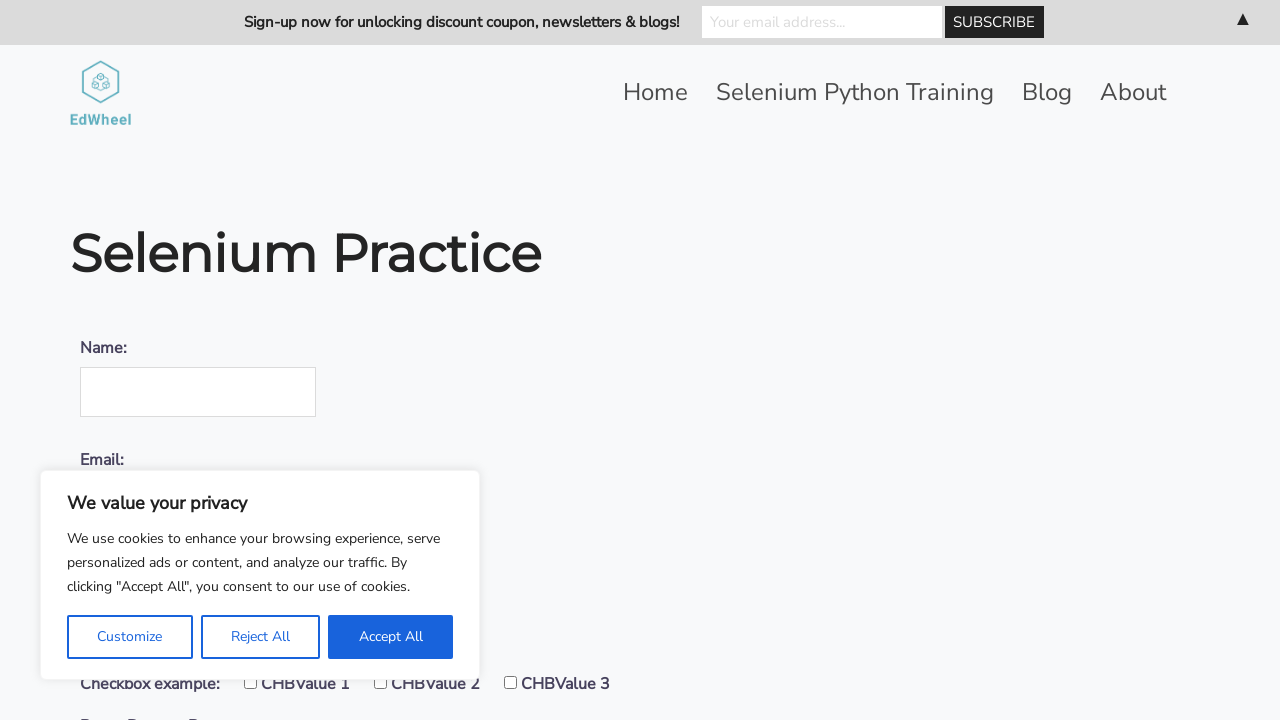

Filled 5th input field with 'MD' on (//input)[5]
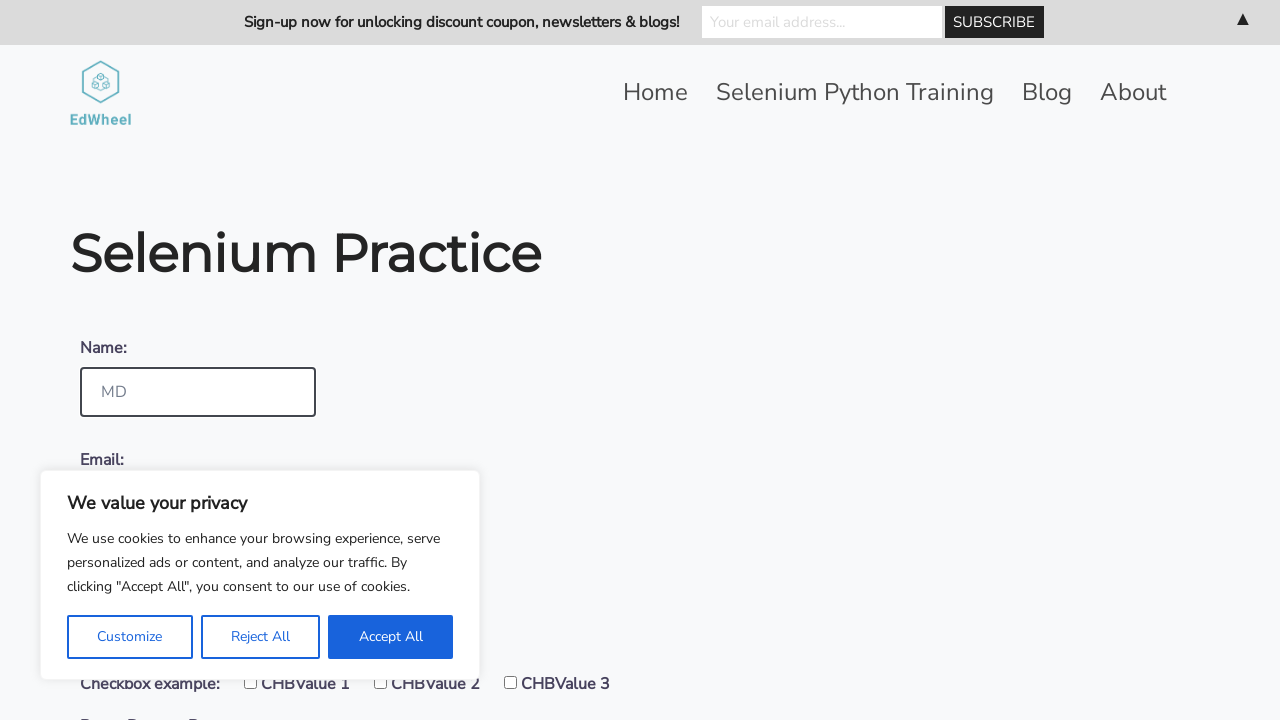

Waited 2000ms for form processing
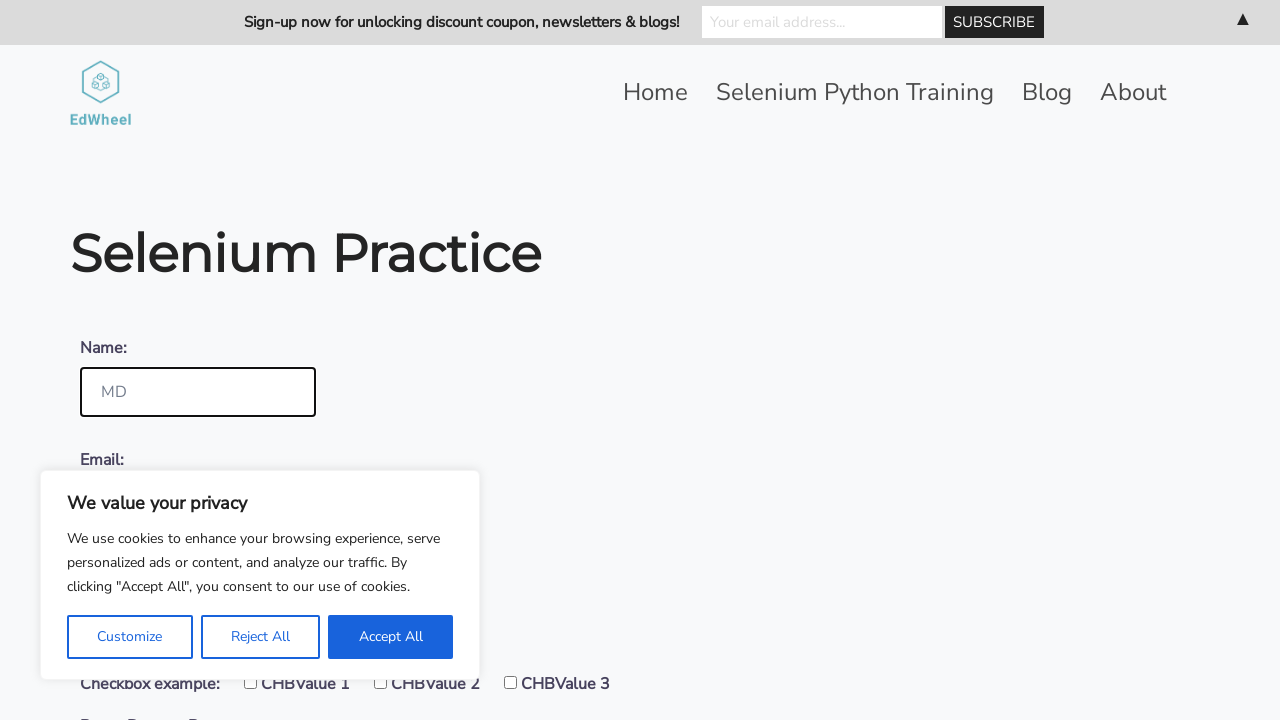

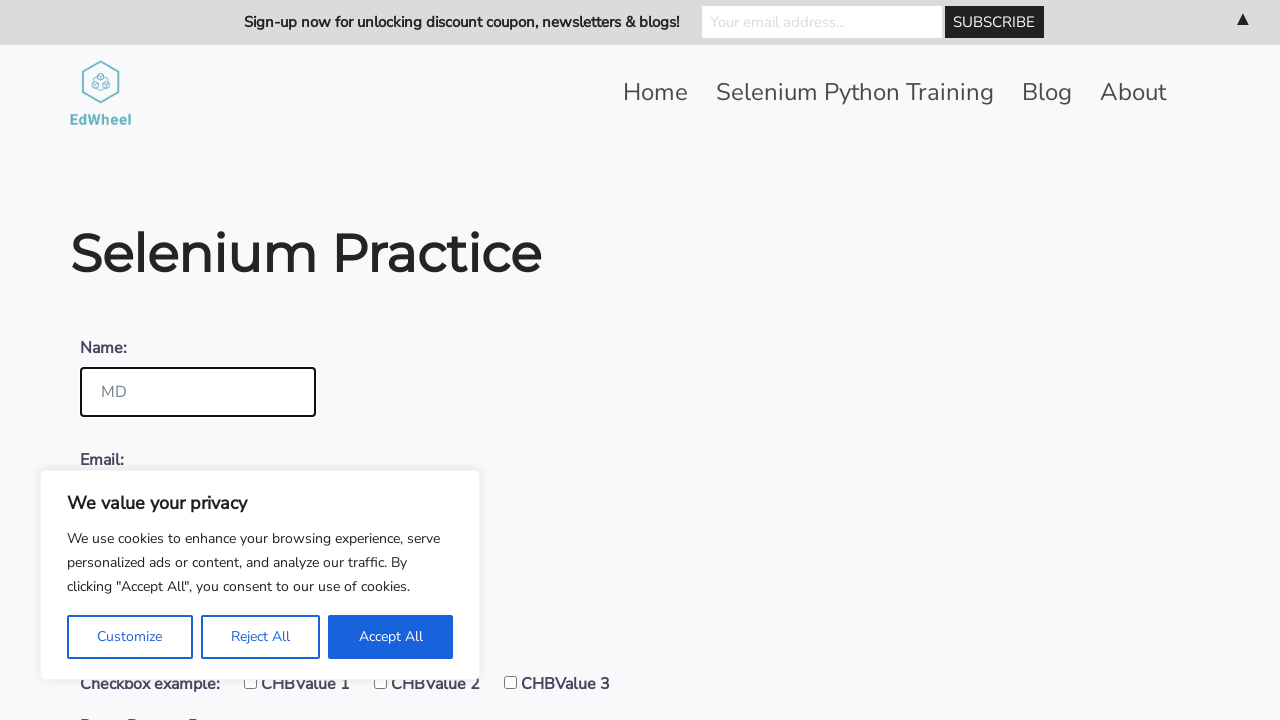